Tests infinite scroll functionality on Filmweb film search results page by repeatedly scrolling down to load more content

Starting URL: https://www.filmweb.pl/search#/films?orderBy=rate.desc&count=12000%2C

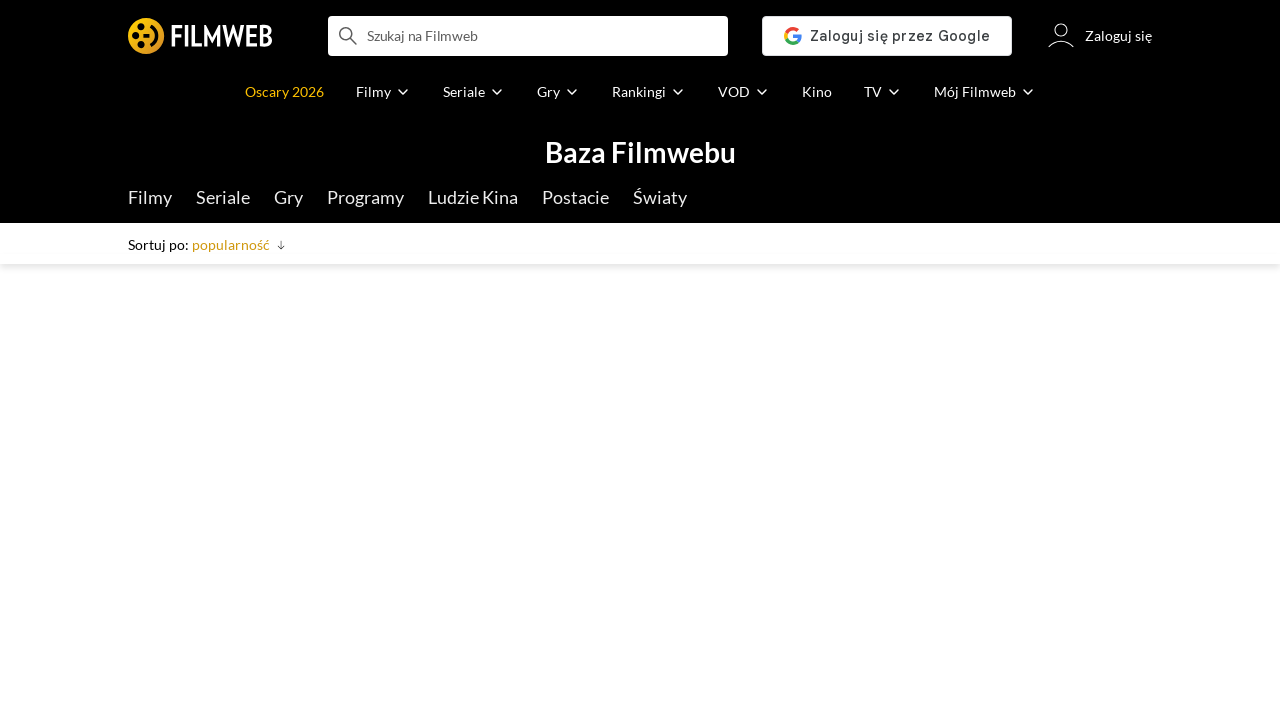

Waited for page to load (networkidle state)
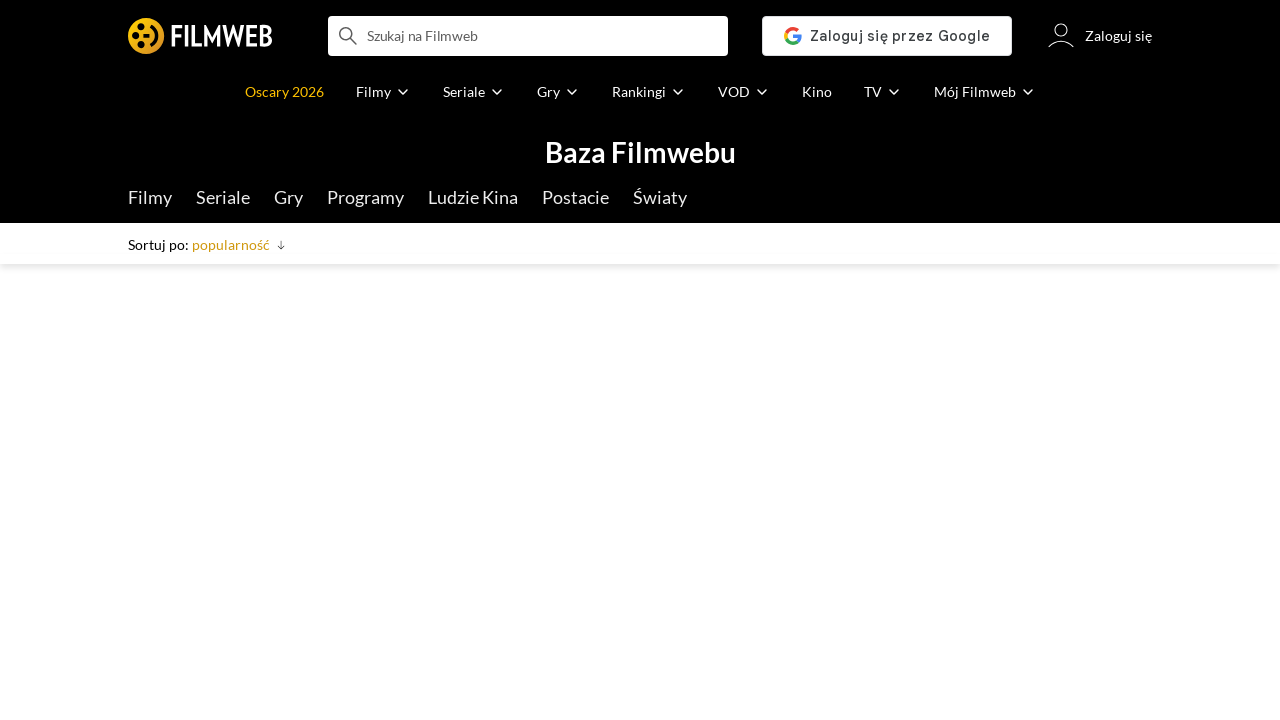

Located body element for scrolling
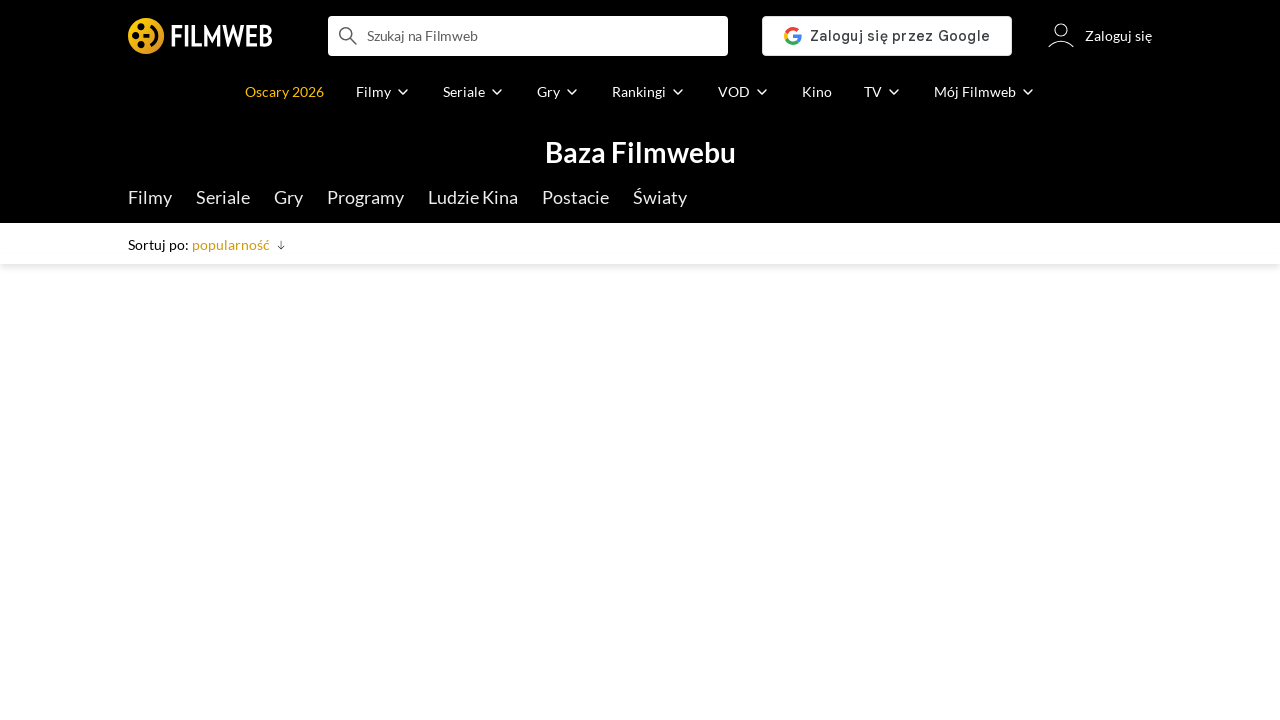

Pressed PageDown to scroll down (iteration 1/10) on body
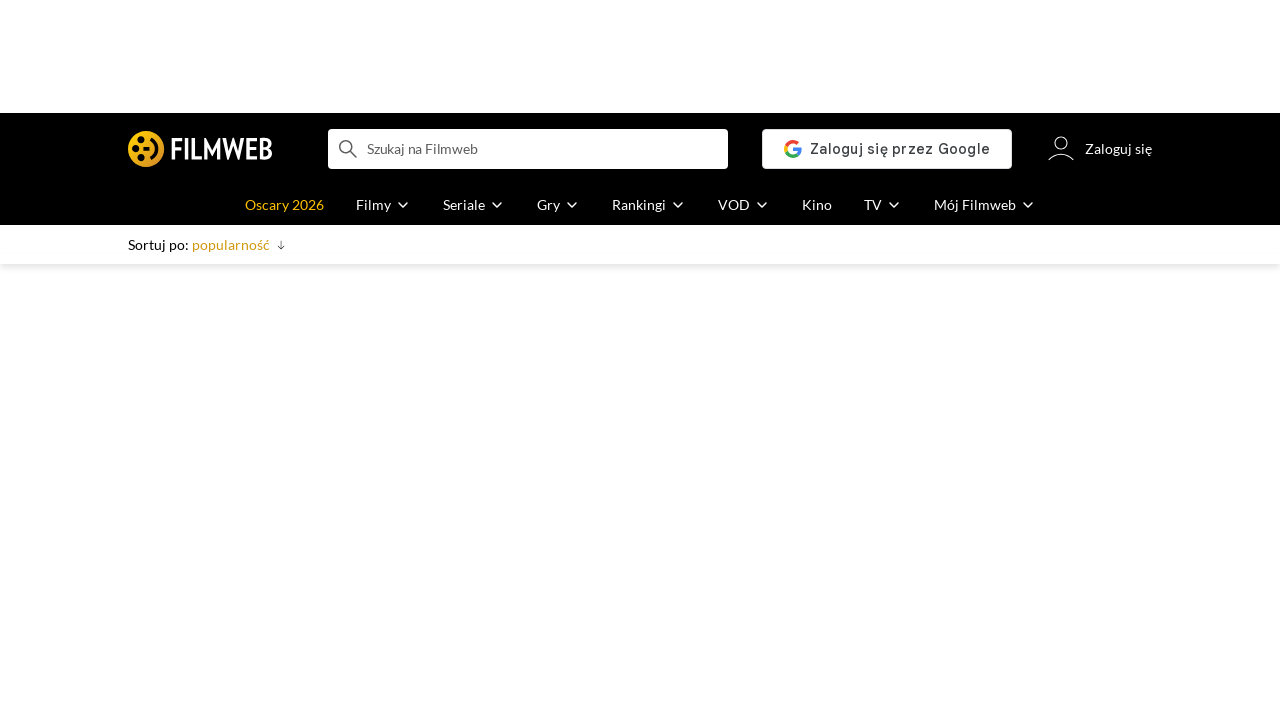

Waited for new content to load after scroll (iteration 1/10)
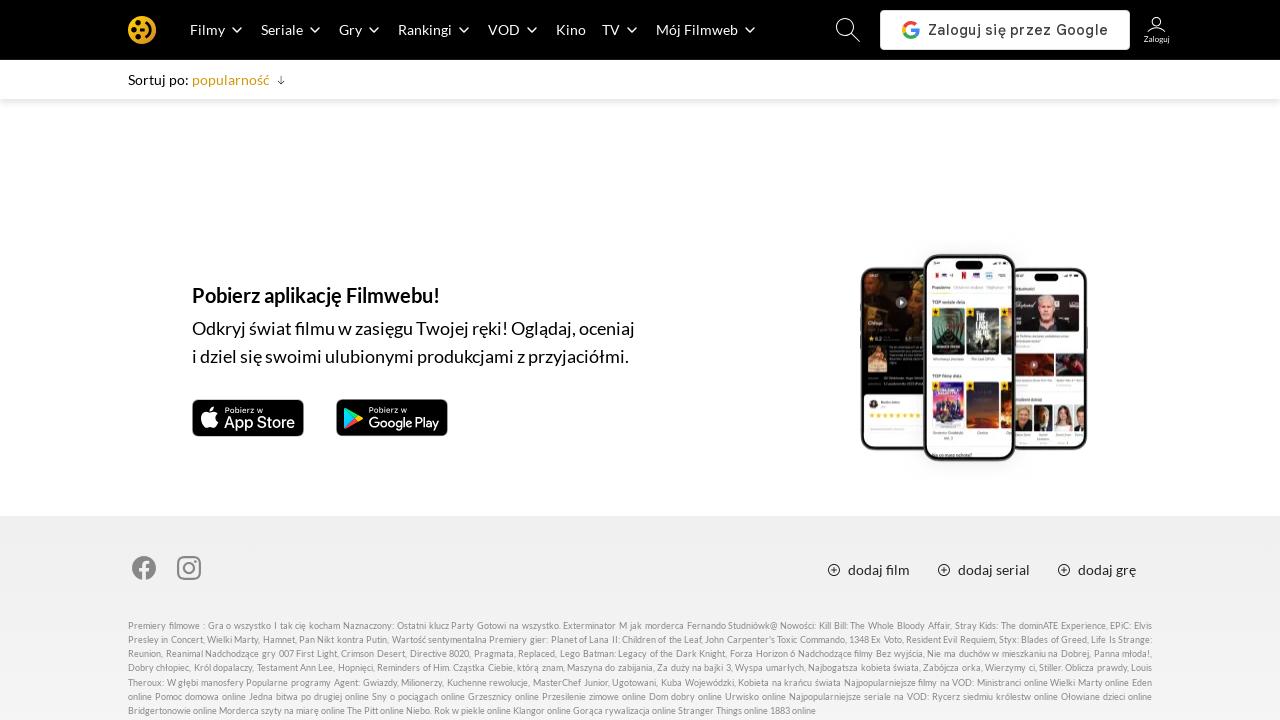

Pressed PageDown to scroll down (iteration 2/10) on body
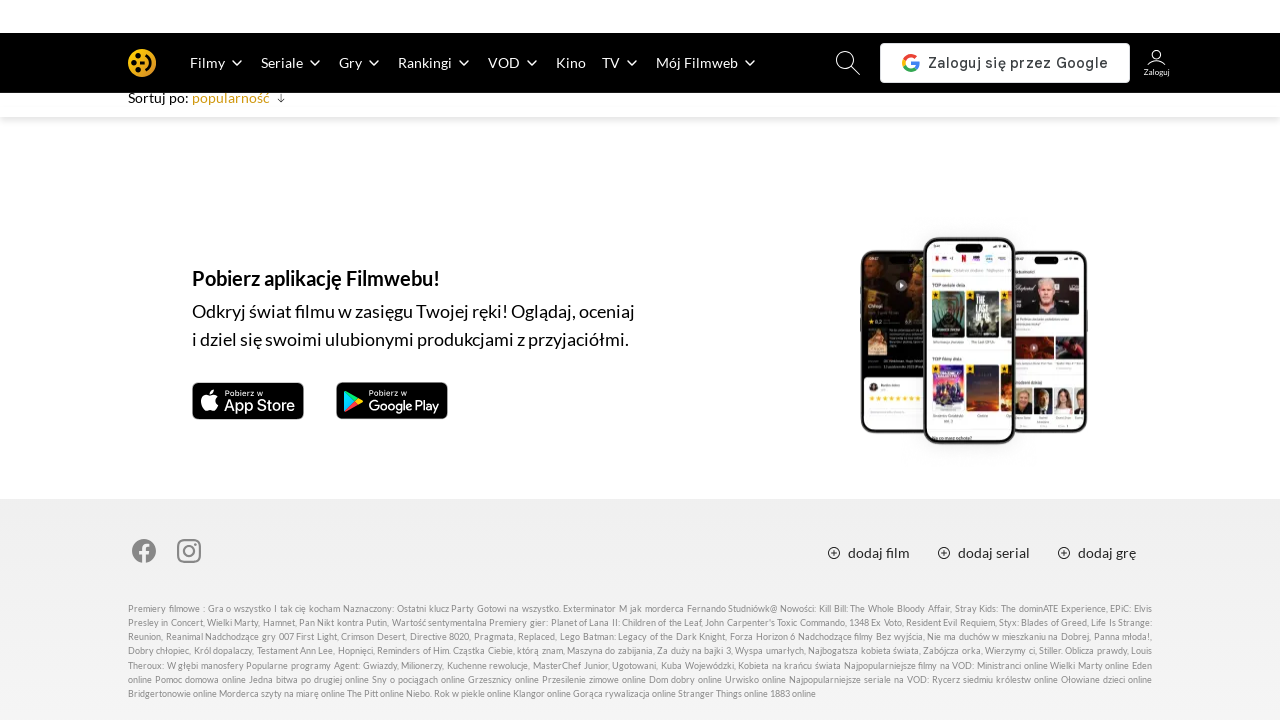

Waited for new content to load after scroll (iteration 2/10)
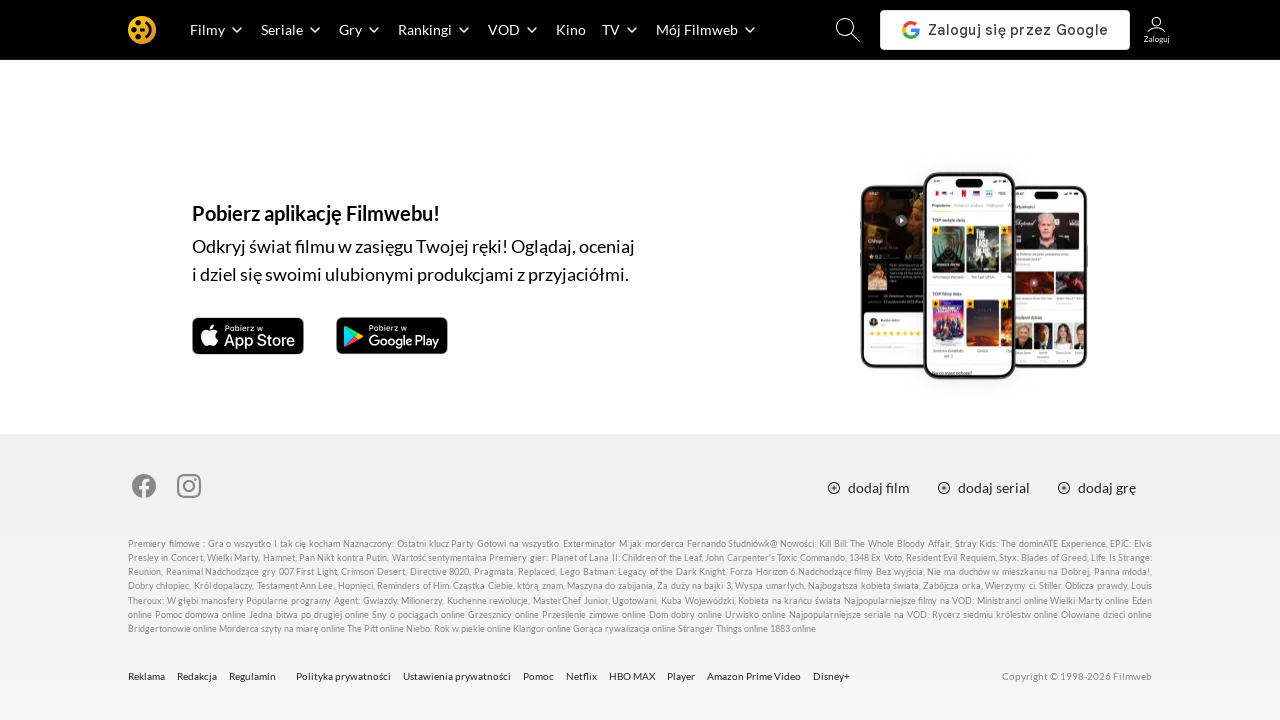

Pressed PageDown to scroll down (iteration 3/10) on body
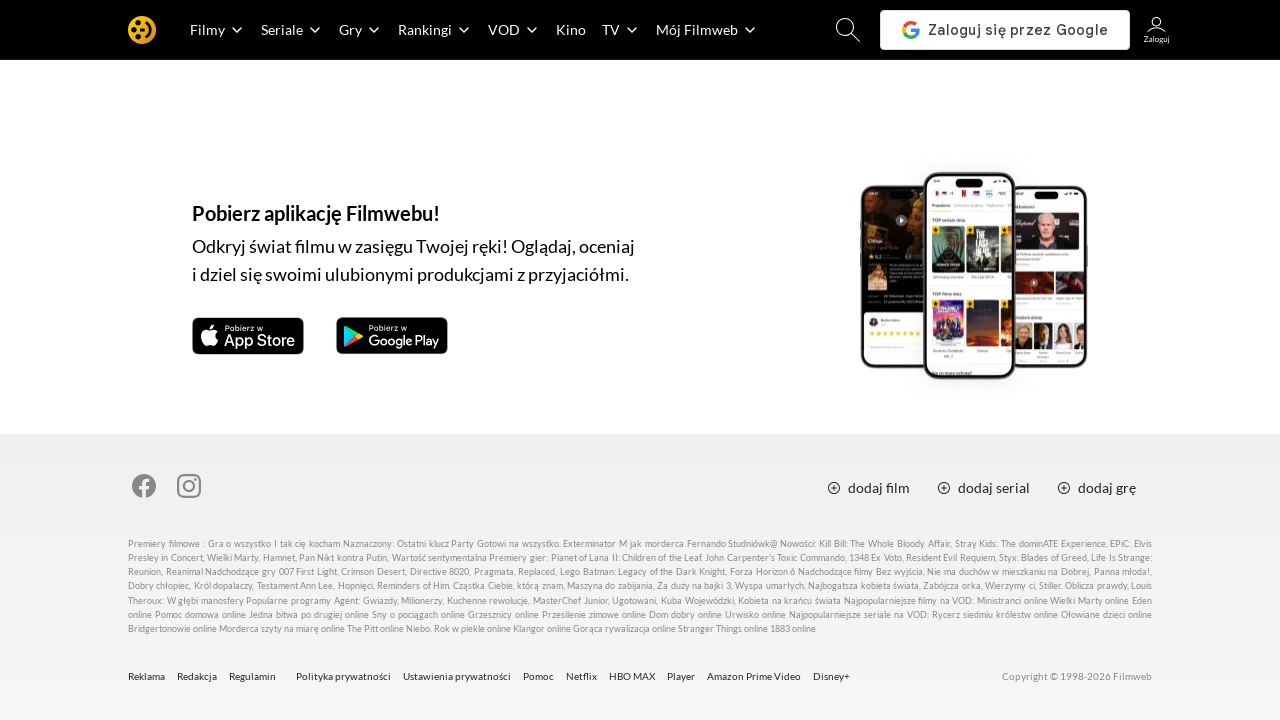

Waited for new content to load after scroll (iteration 3/10)
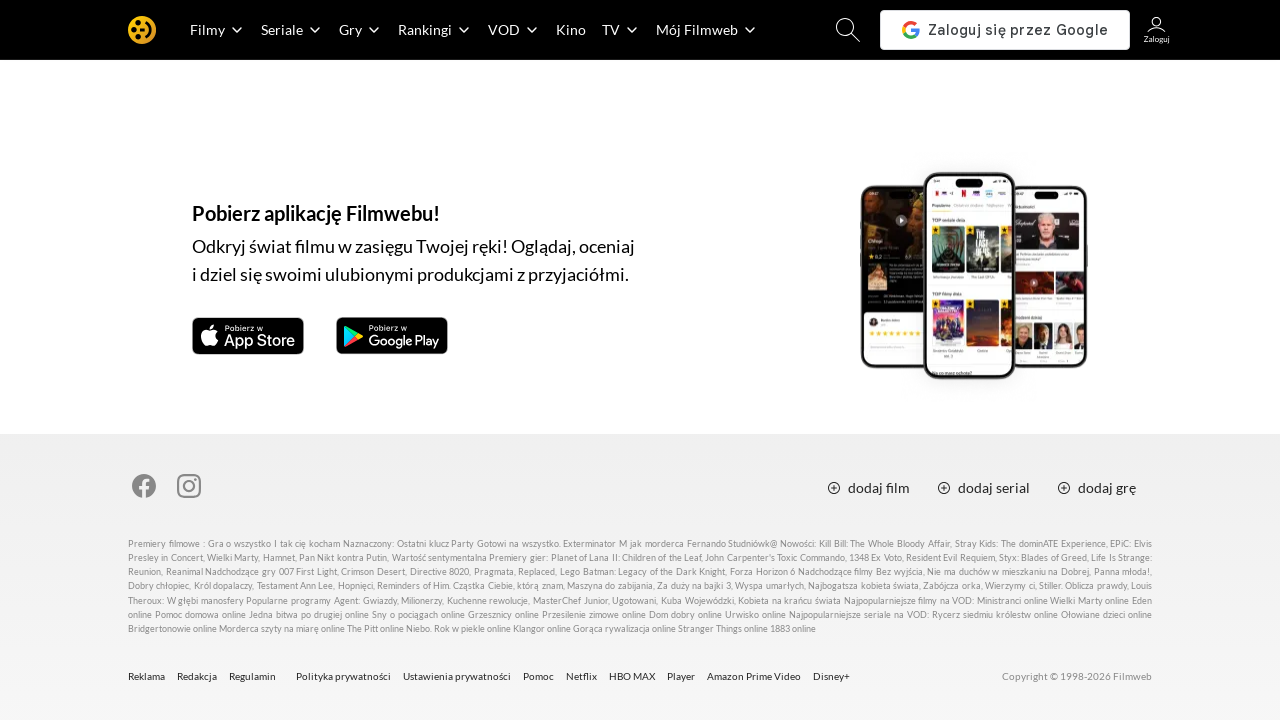

Pressed PageDown to scroll down (iteration 4/10) on body
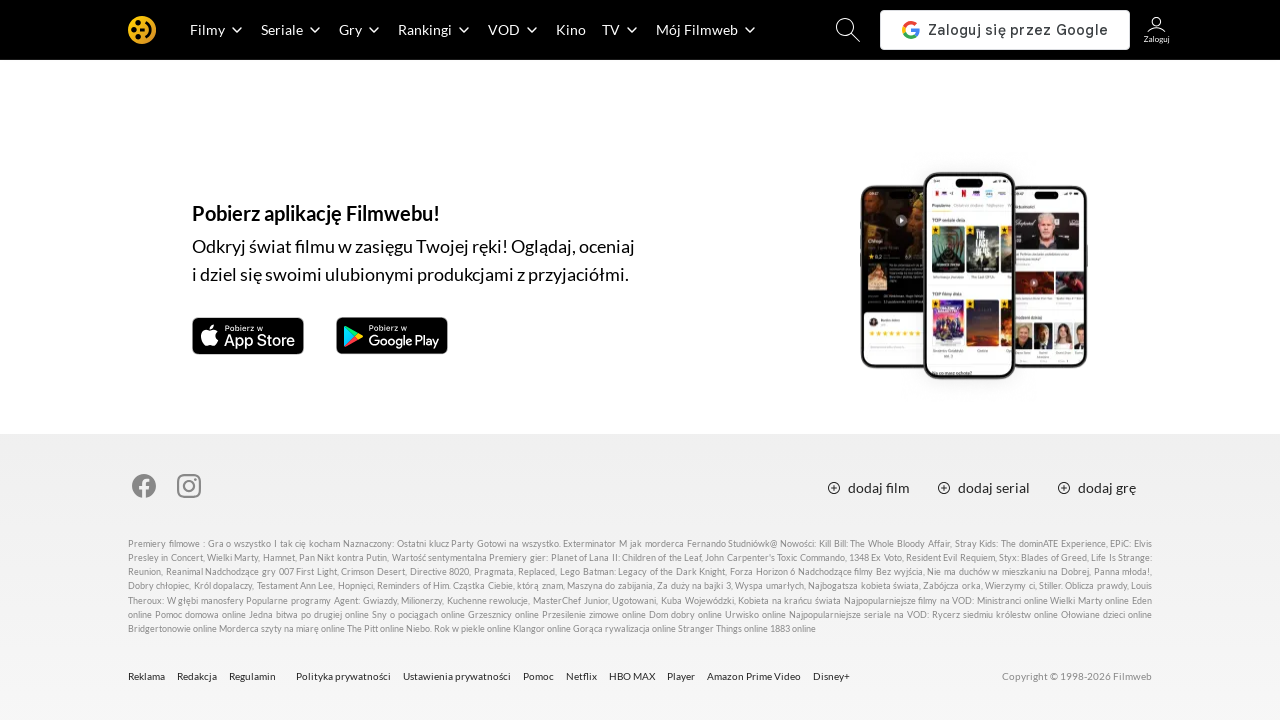

Waited for new content to load after scroll (iteration 4/10)
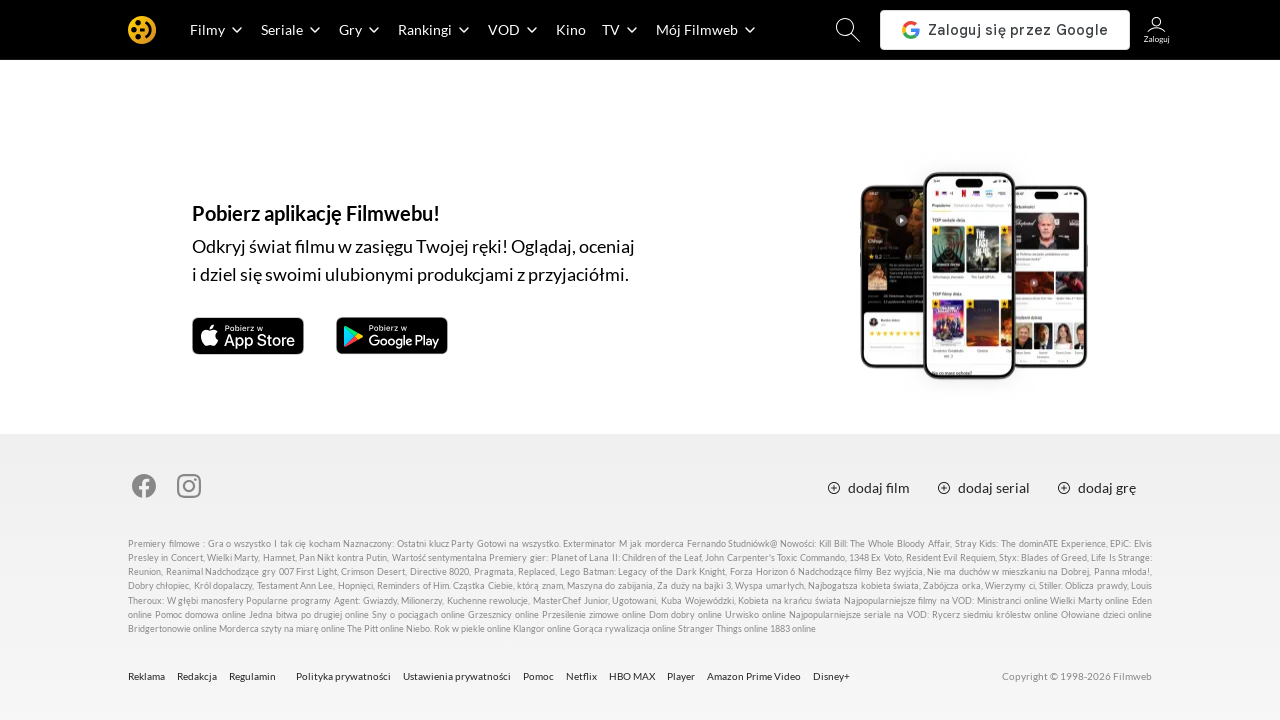

Pressed PageDown to scroll down (iteration 5/10) on body
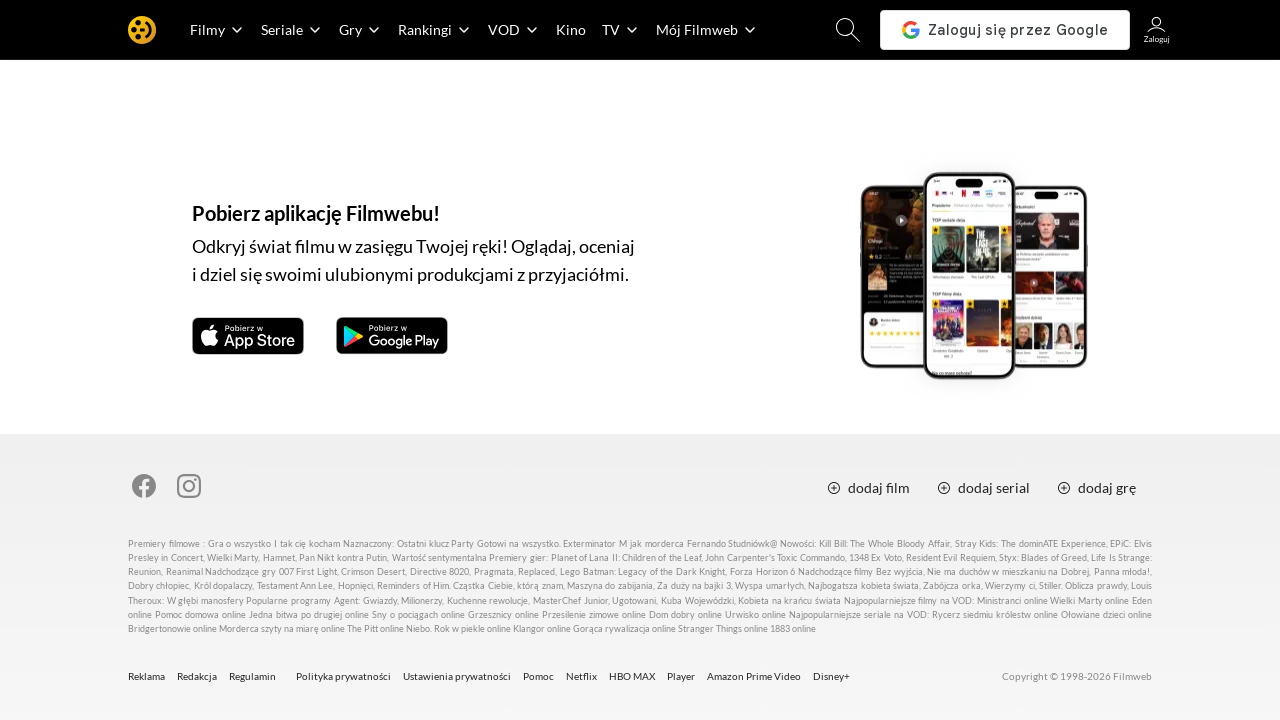

Waited for new content to load after scroll (iteration 5/10)
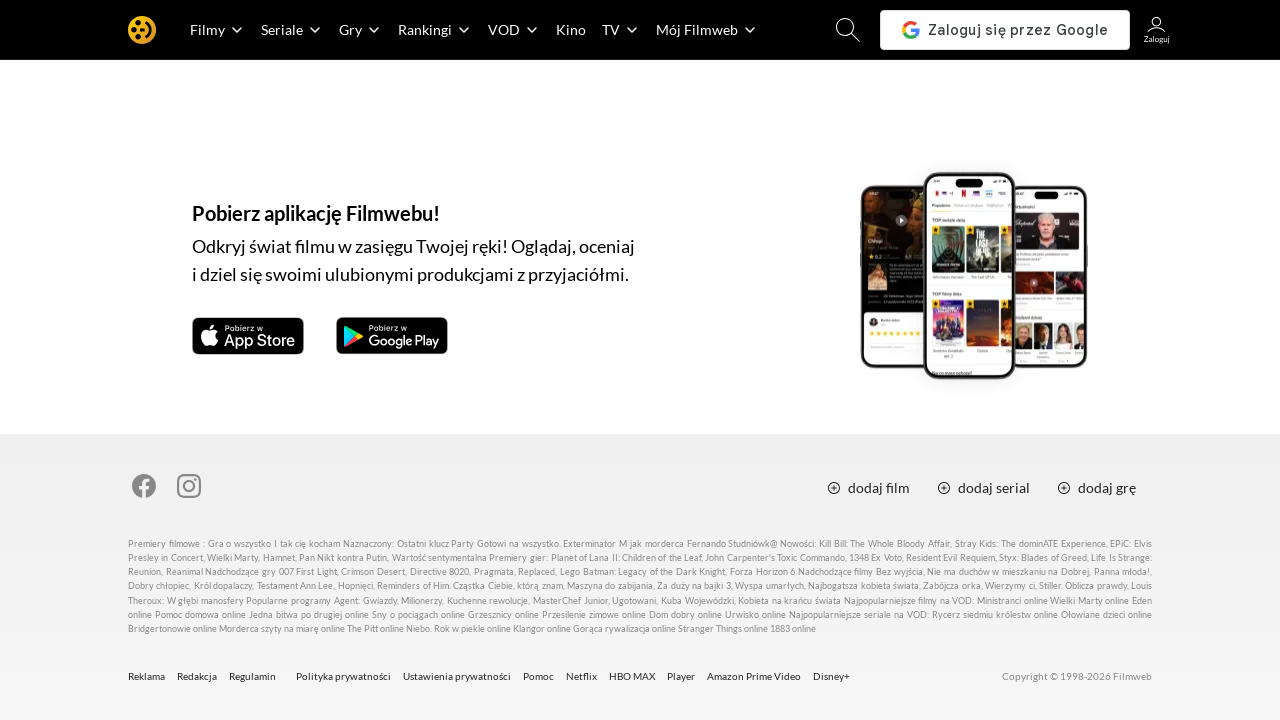

Pressed PageDown to scroll down (iteration 6/10) on body
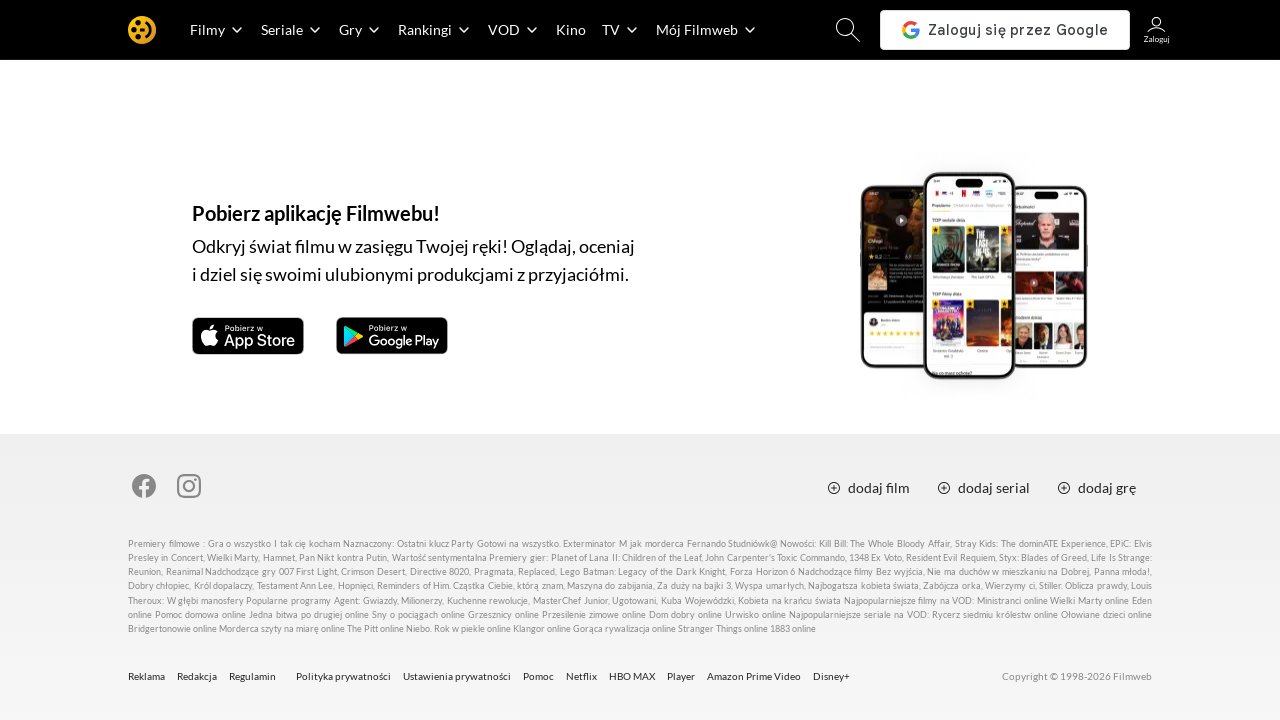

Waited for new content to load after scroll (iteration 6/10)
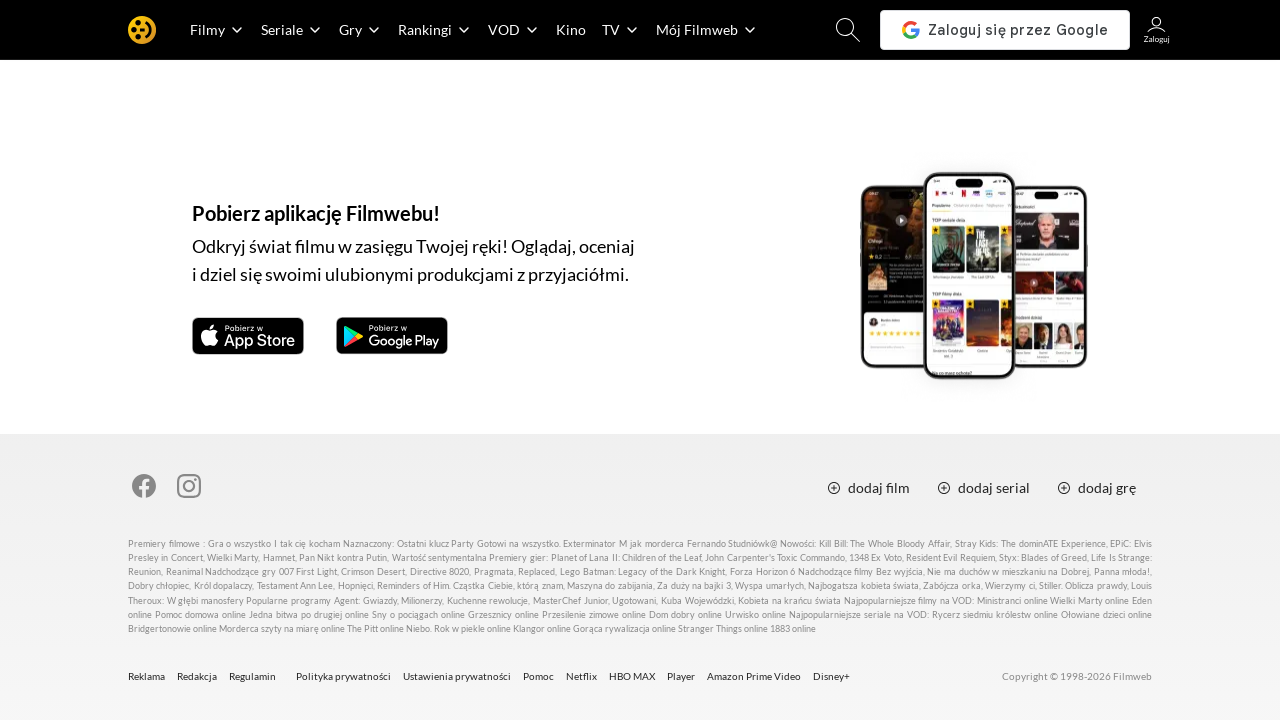

Pressed PageDown to scroll down (iteration 7/10) on body
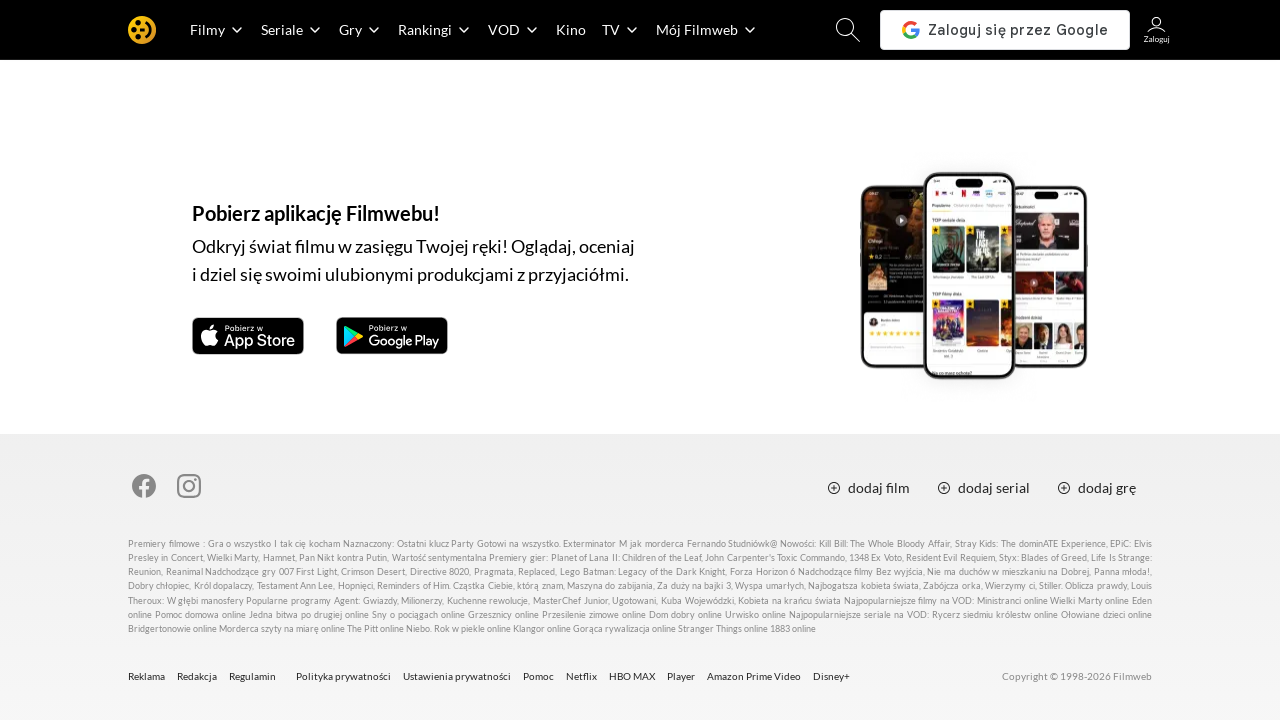

Waited for new content to load after scroll (iteration 7/10)
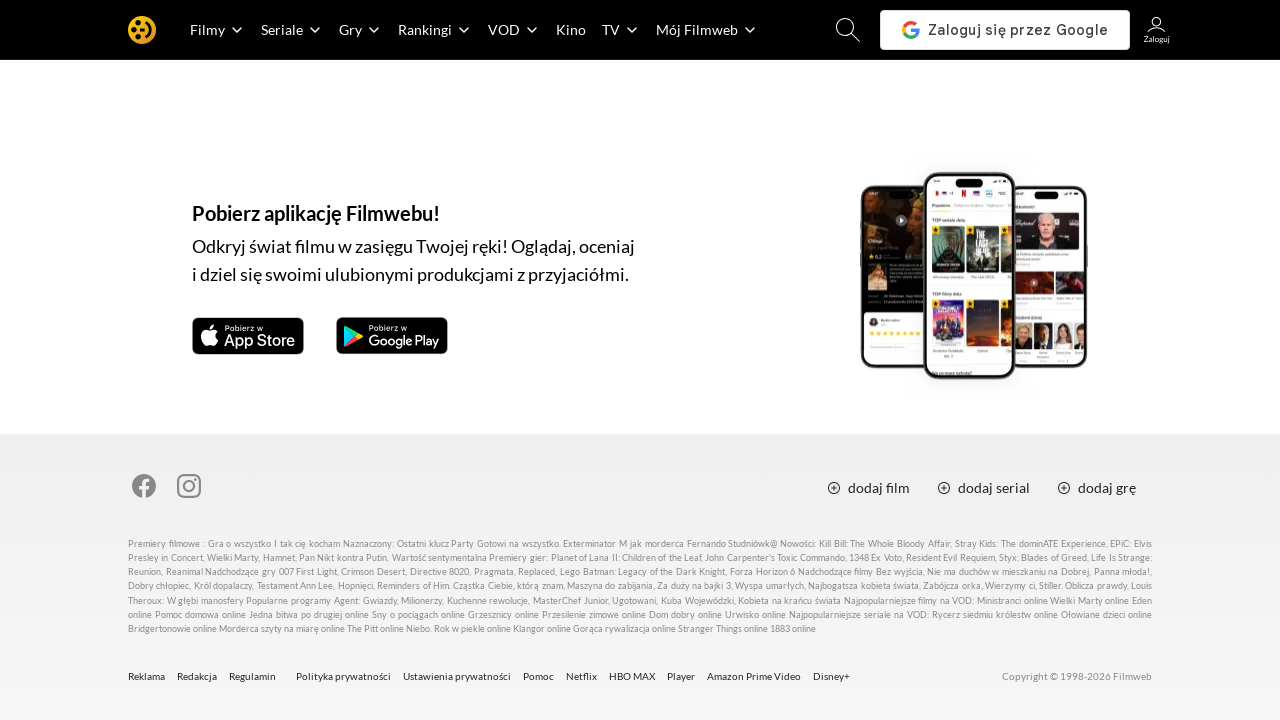

Pressed PageDown to scroll down (iteration 8/10) on body
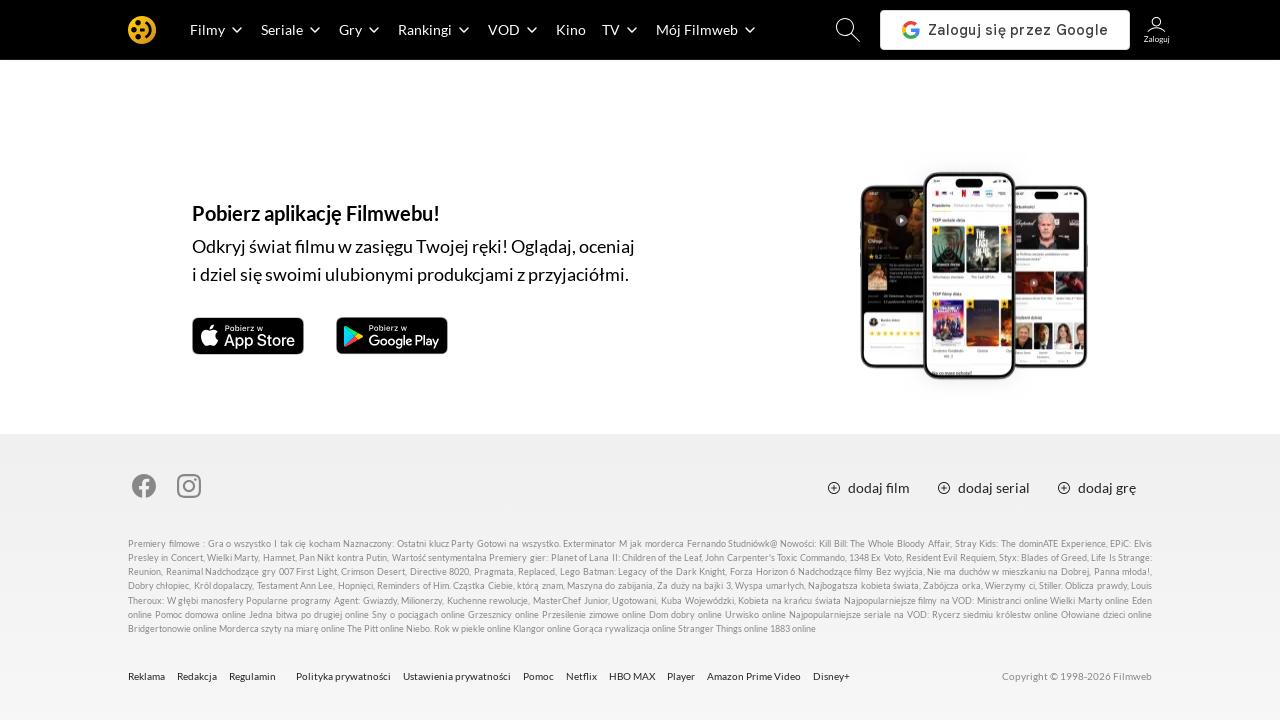

Waited for new content to load after scroll (iteration 8/10)
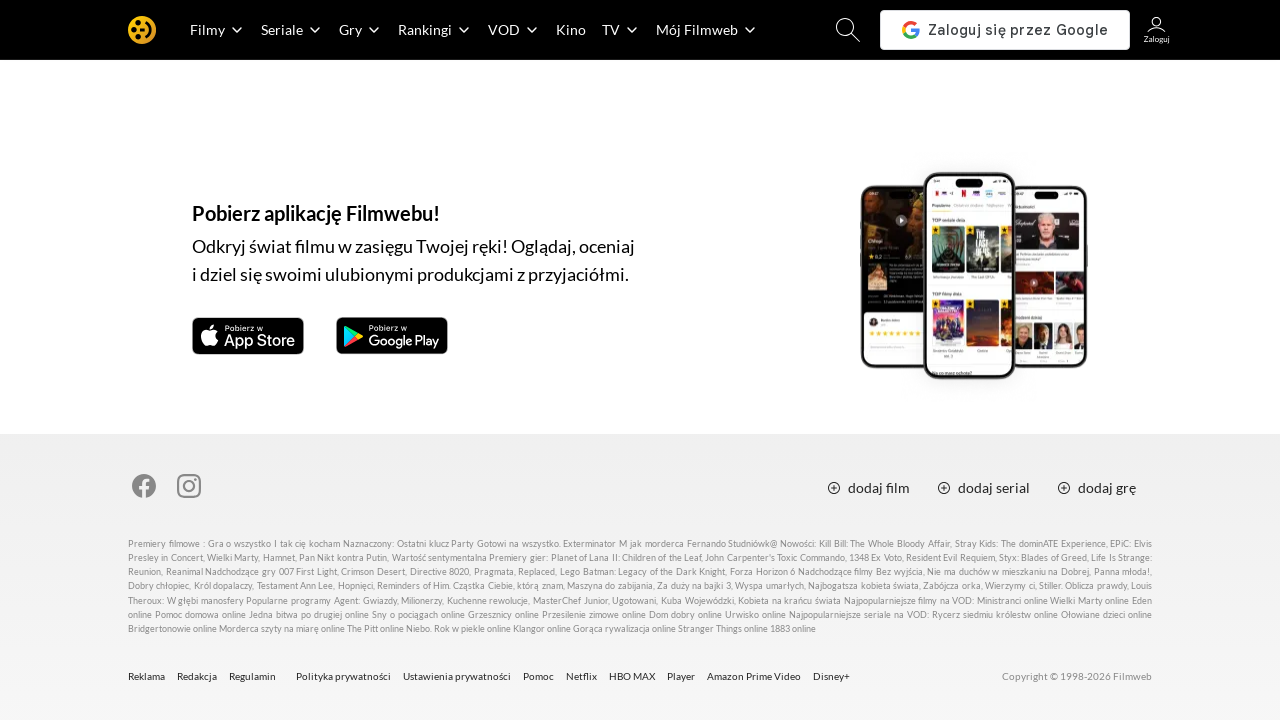

Pressed PageDown to scroll down (iteration 9/10) on body
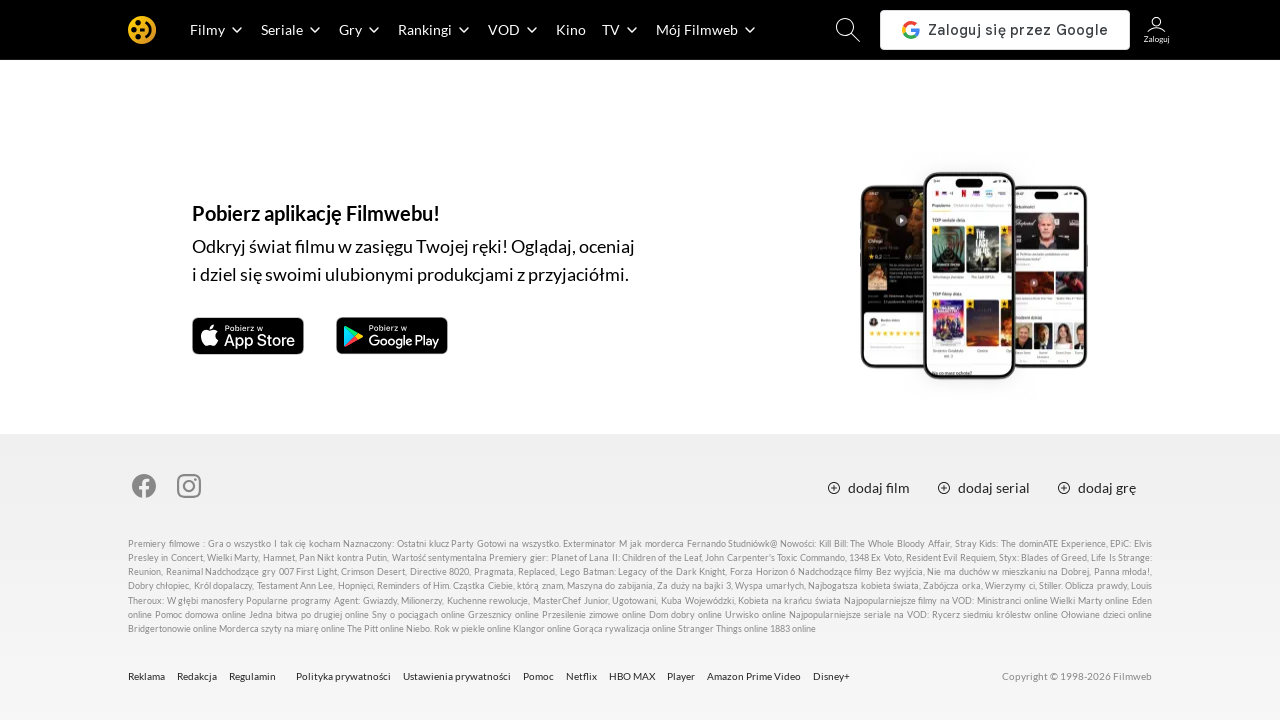

Waited for new content to load after scroll (iteration 9/10)
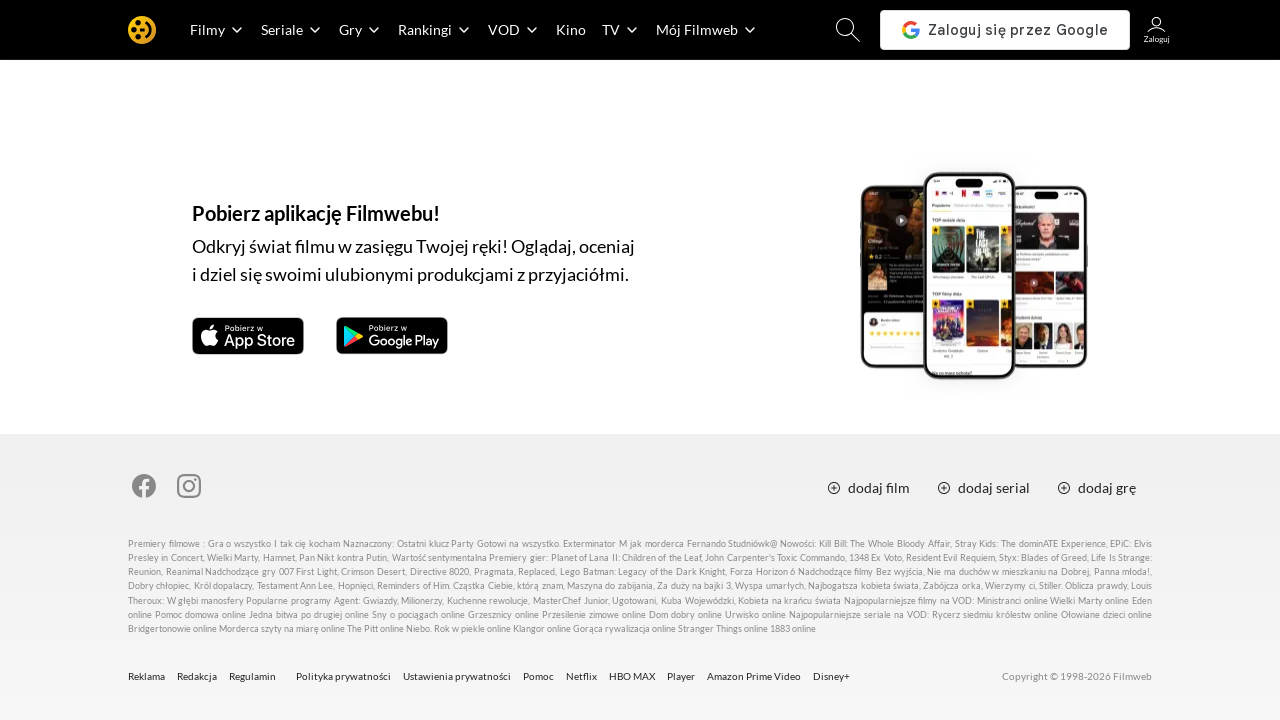

Pressed PageDown to scroll down (iteration 10/10) on body
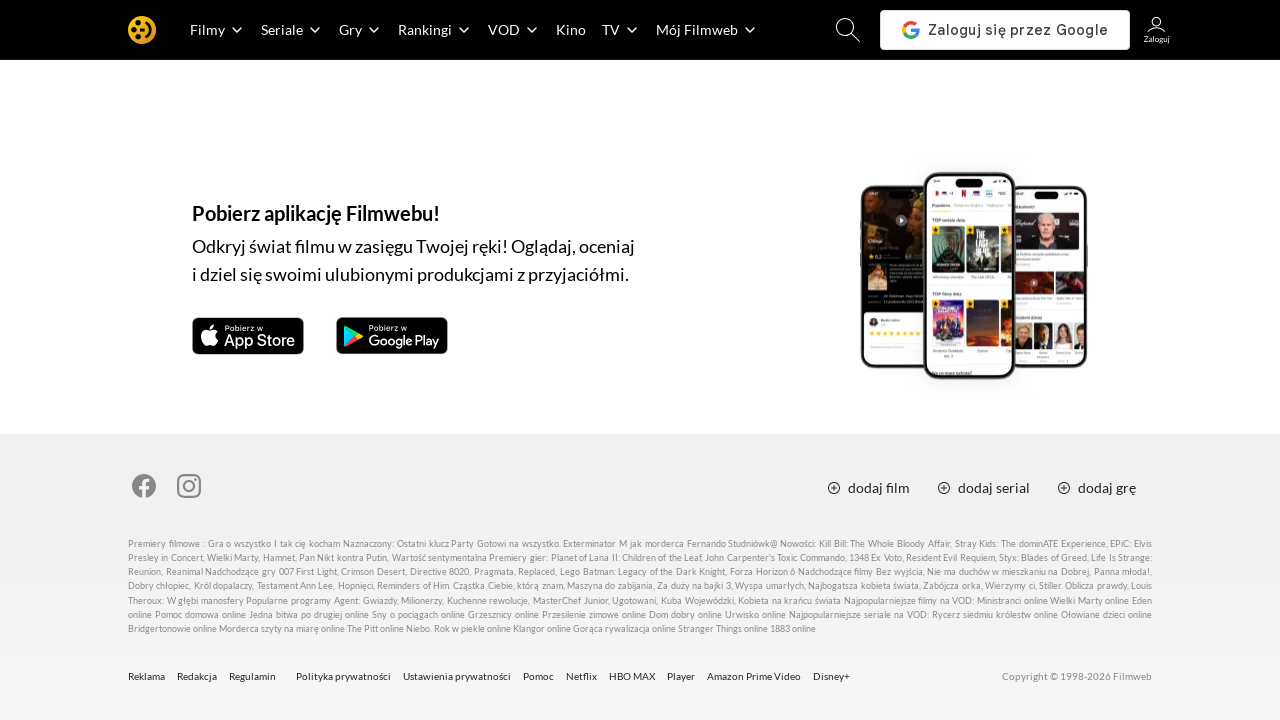

Waited for new content to load after scroll (iteration 10/10)
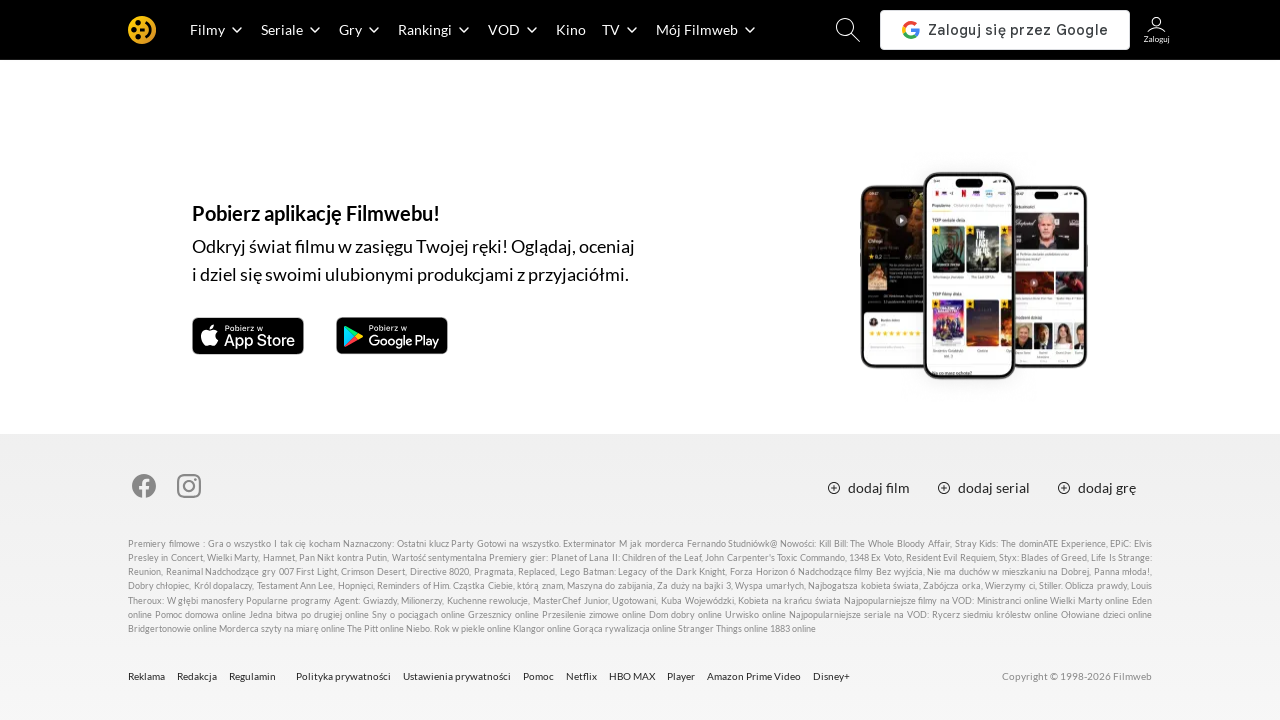

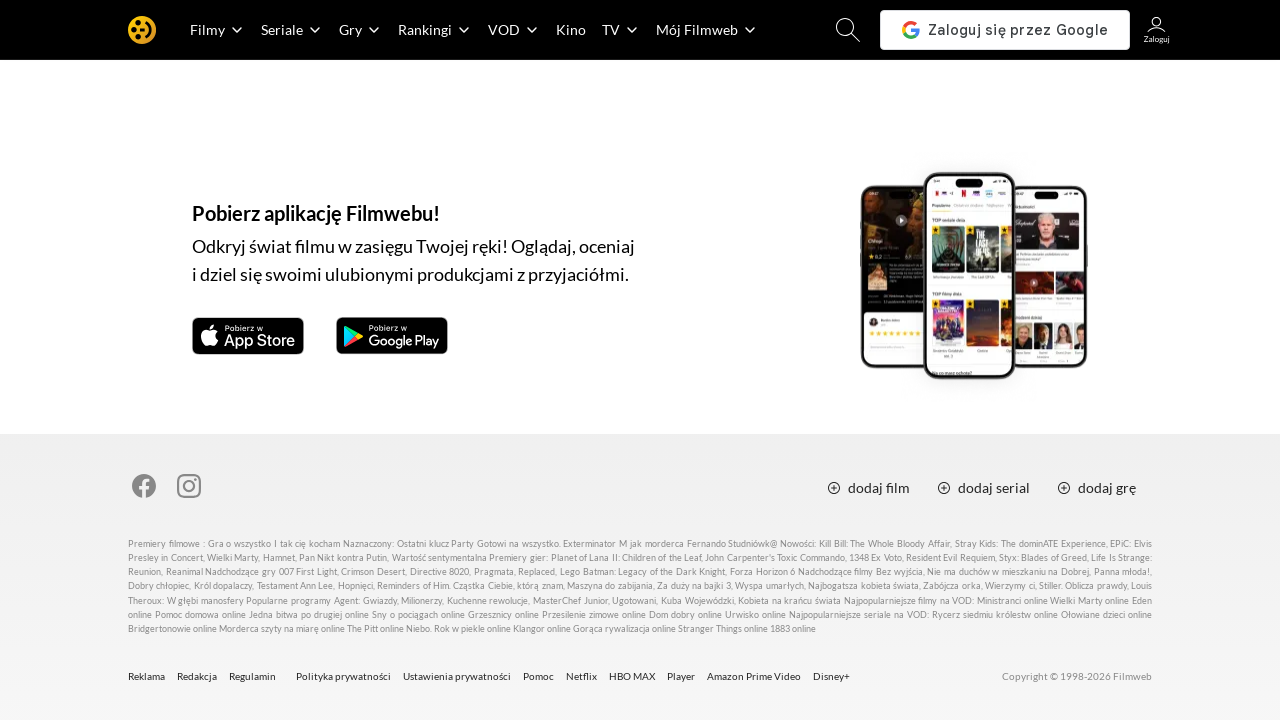